Tests the registration form on a demo site by clicking the Register button, filling in valid username and password fields, and verifying the success notification message.

Starting URL: https://anatoly-karpovich.github.io/demo-login-form/

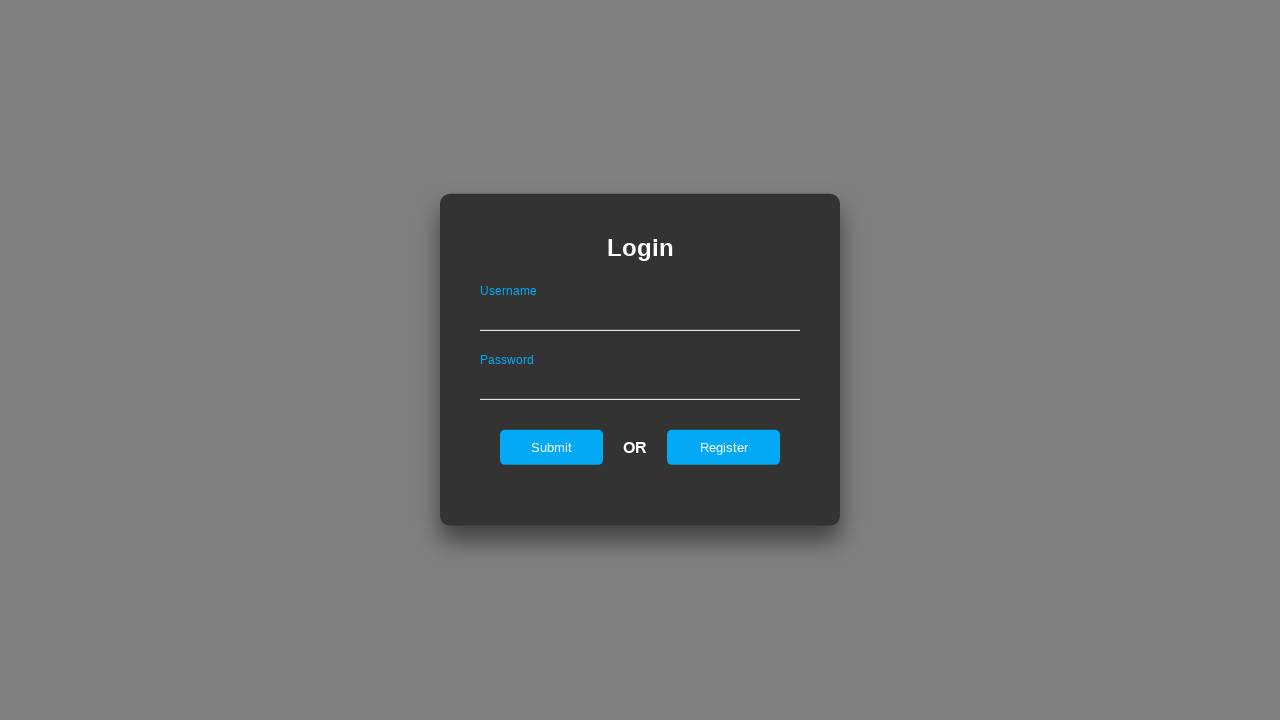

Clicked Register button on login page at (724, 447) on #registerOnLogin
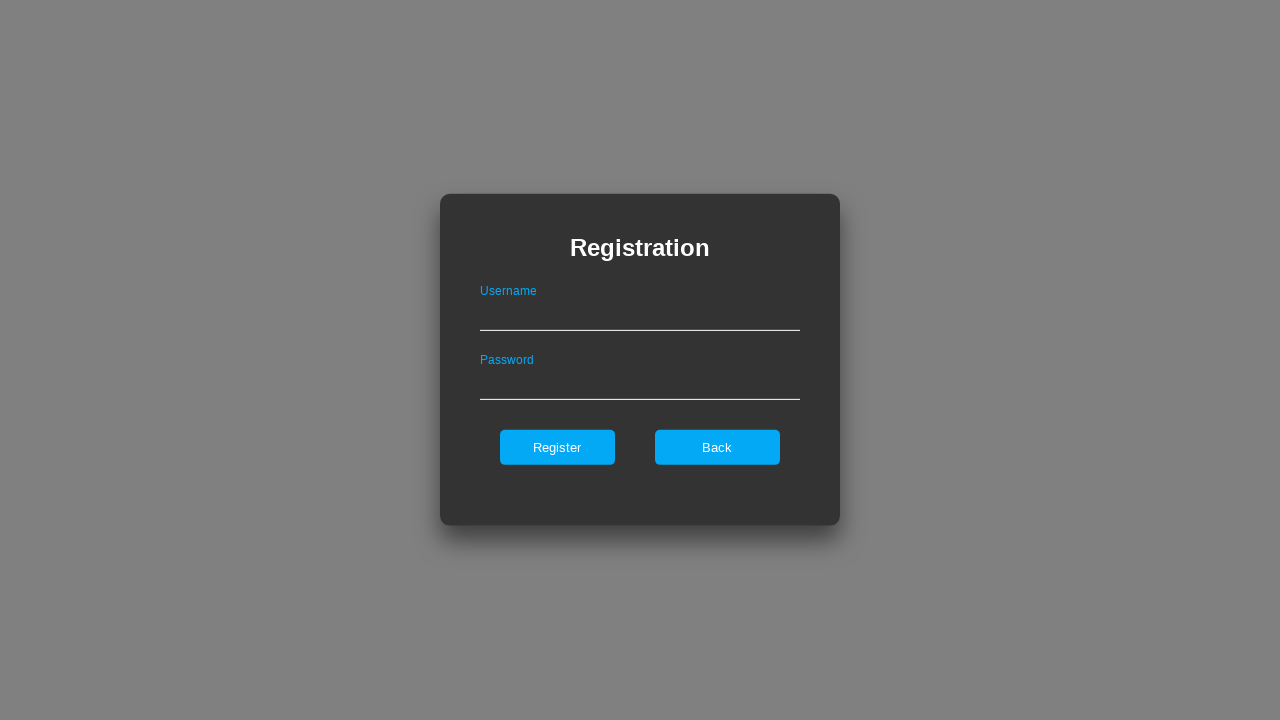

Filled username field with 'Evgeny 12345' on #userNameOnRegister
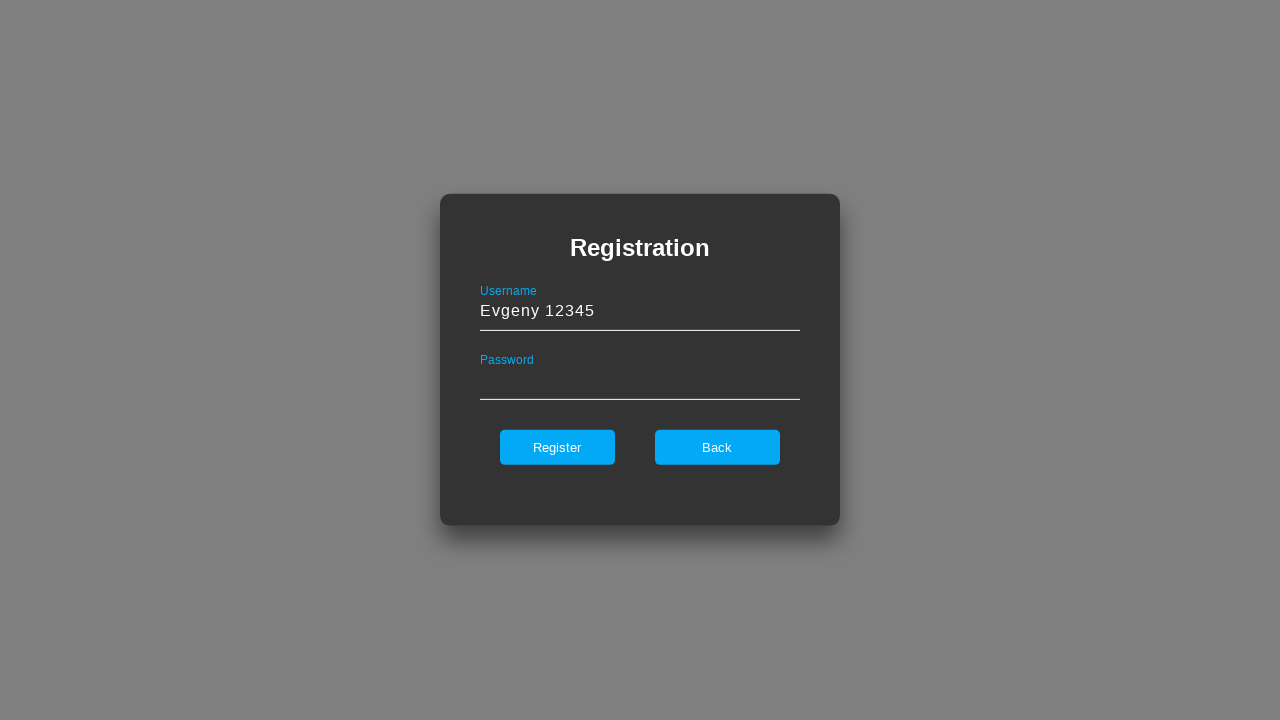

Filled password field with 'BestPasswordEver' on #passwordOnRegister
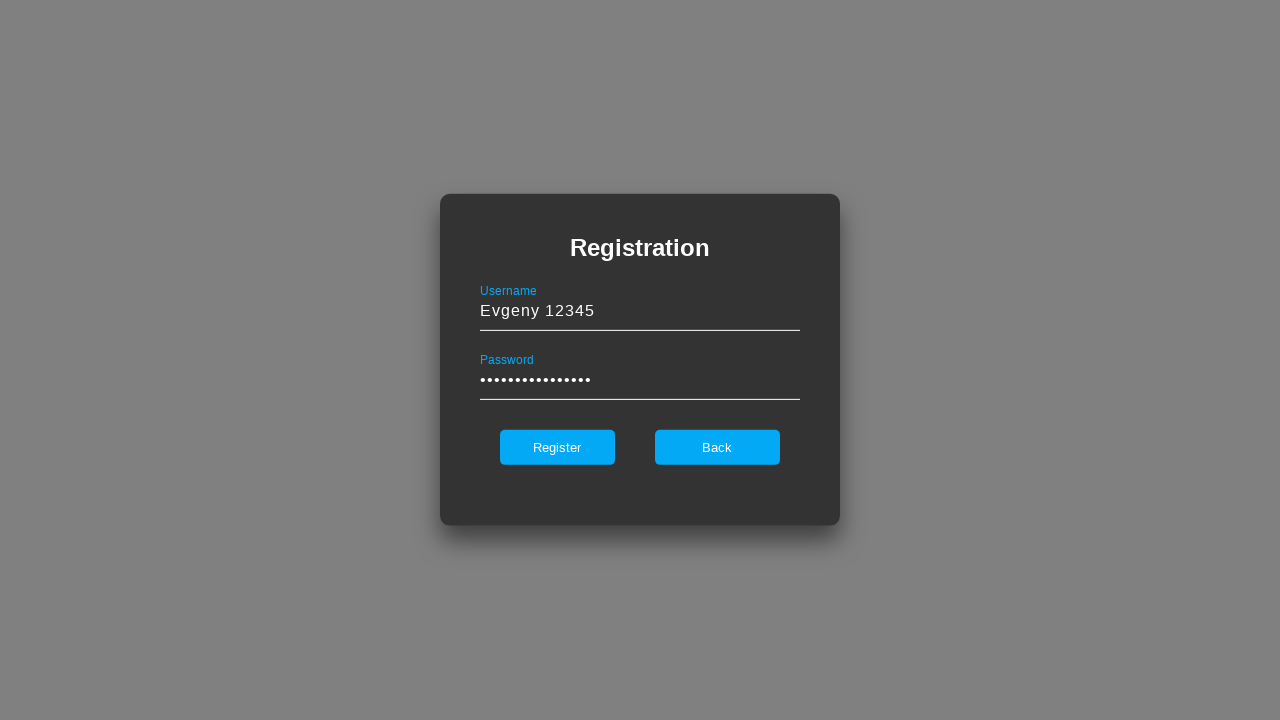

Clicked Register button on registration form at (557, 447) on #register
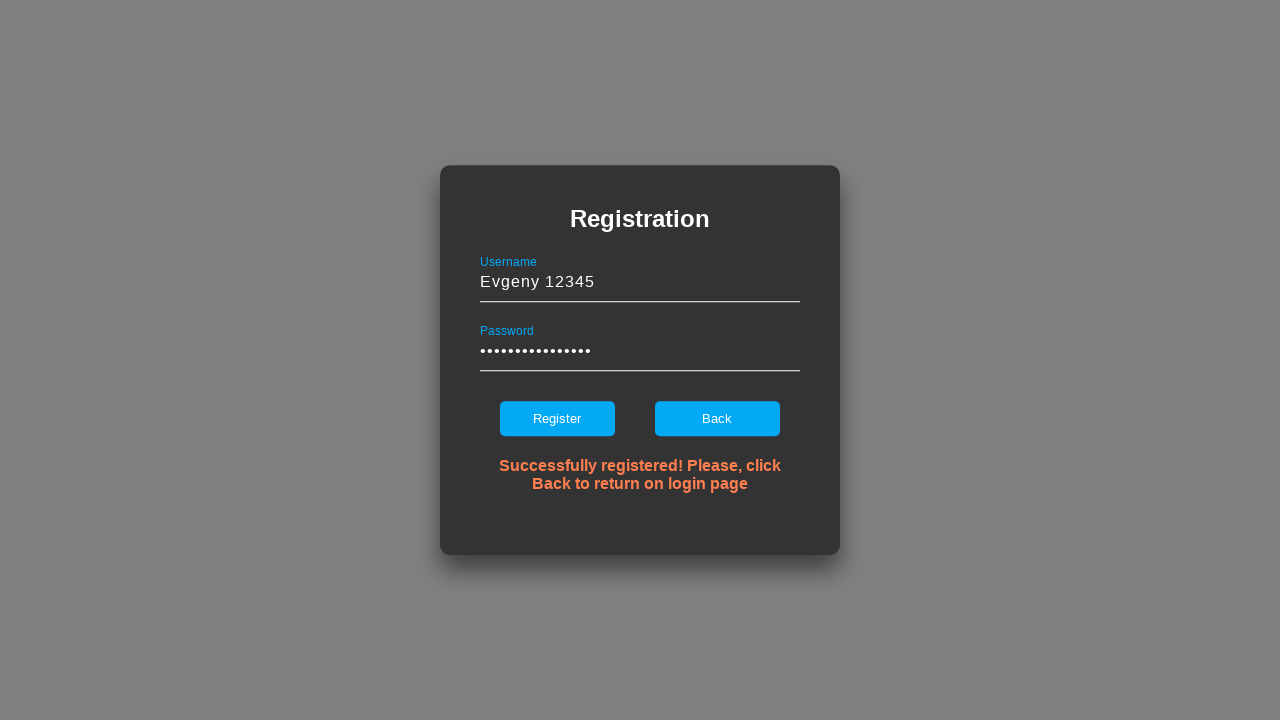

Success notification message appeared
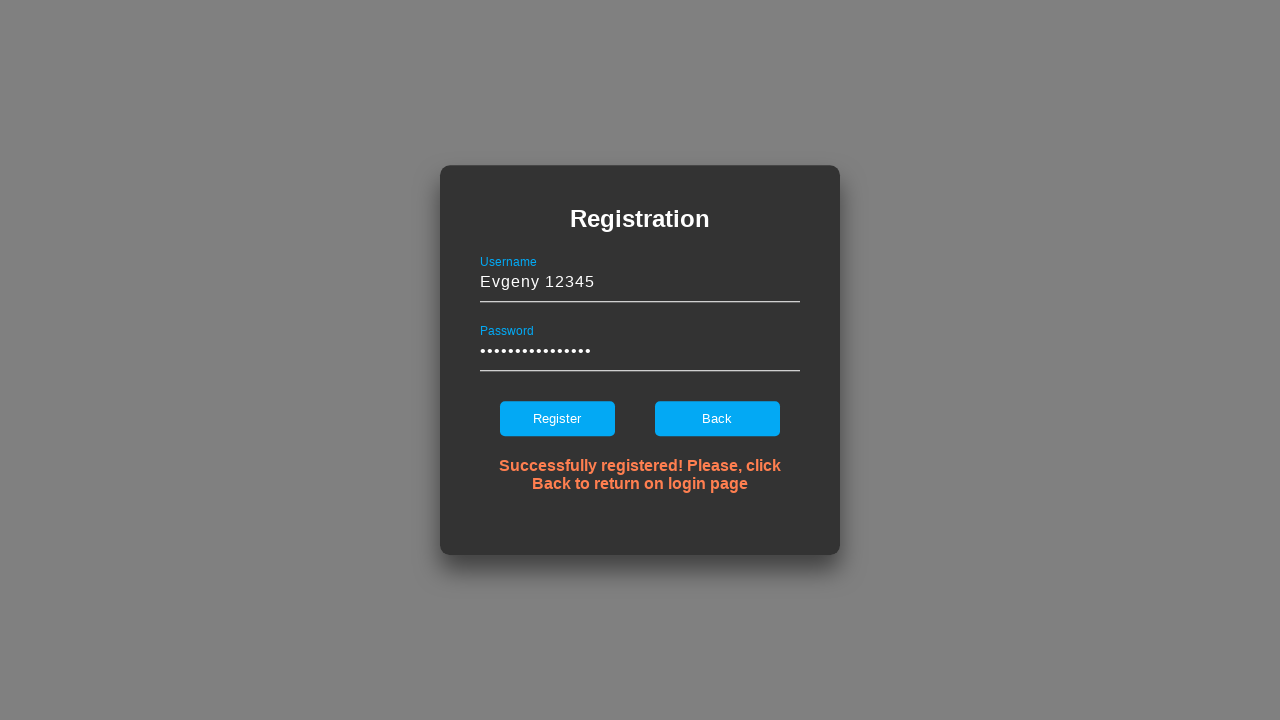

Verified success notification message text is correct
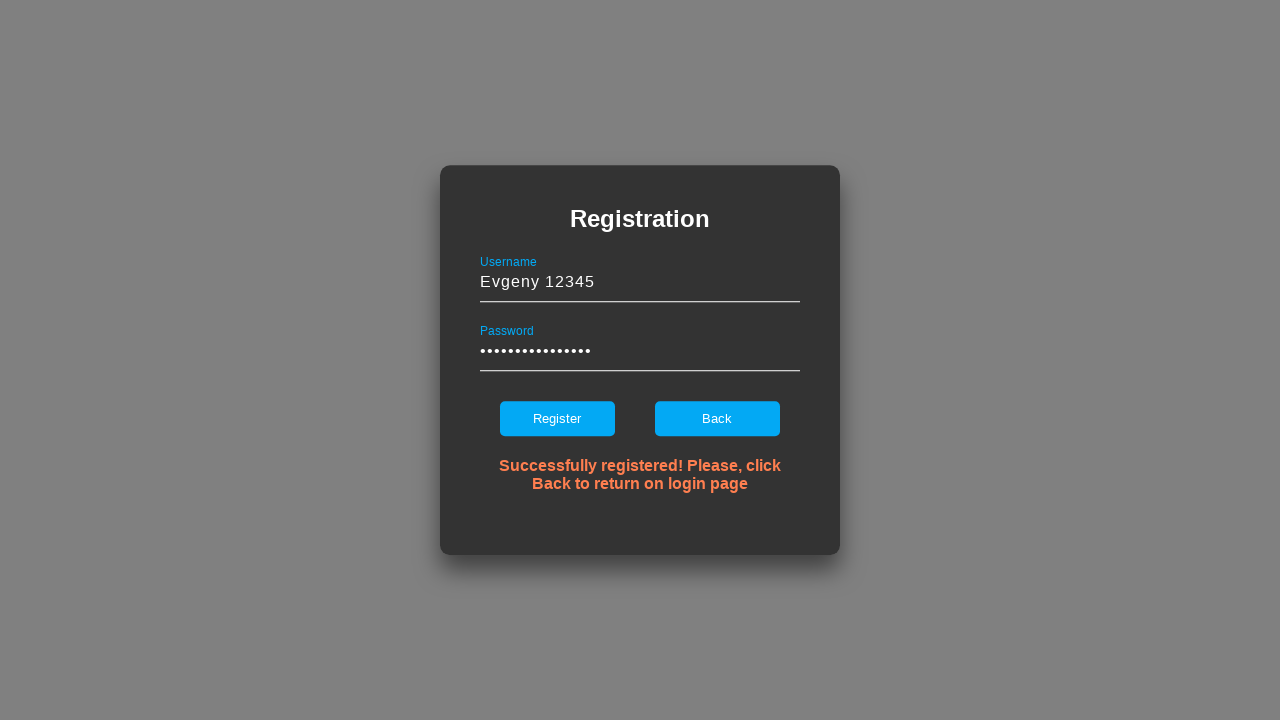

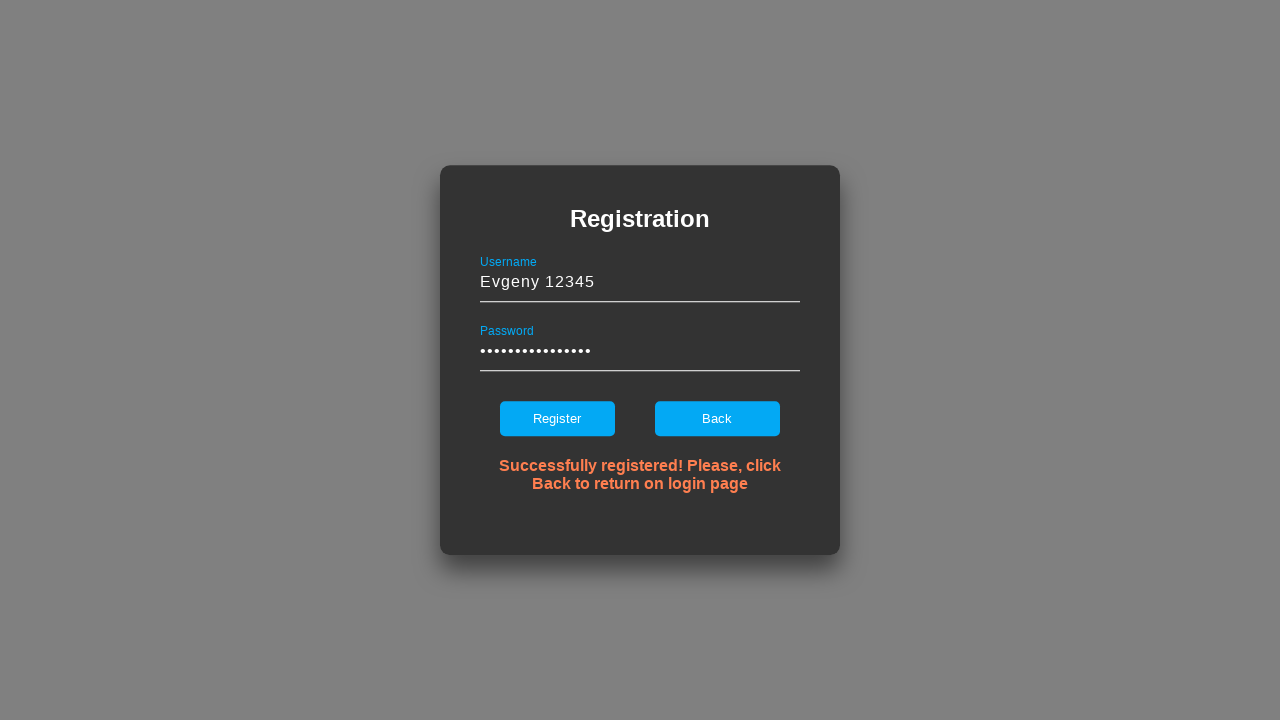